Tests jQuery UI datepicker functionality by opening the date picker, navigating through months to reach a target date (December 2020), and selecting a specific day.

Starting URL: https://jqueryui.com/datepicker/

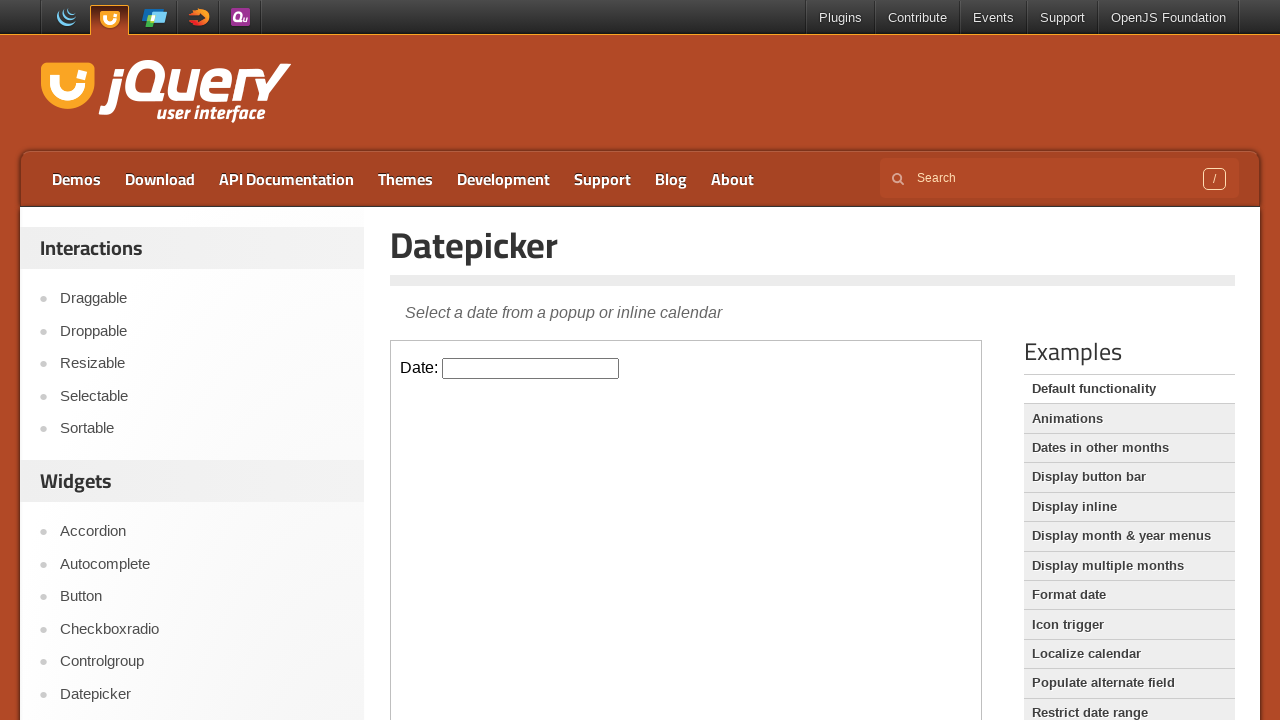

Located the datepicker iframe
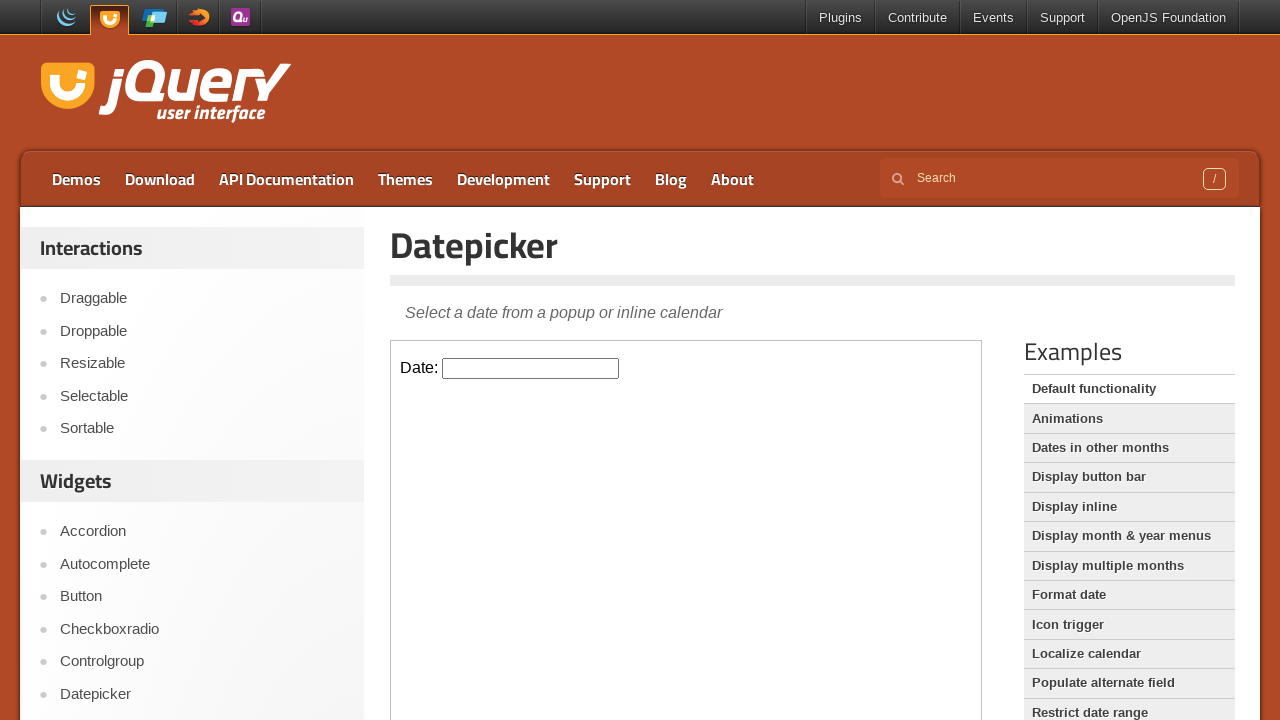

Clicked on the datepicker input to open the calendar at (531, 368) on iframe.demo-frame >> internal:control=enter-frame >> #datepicker
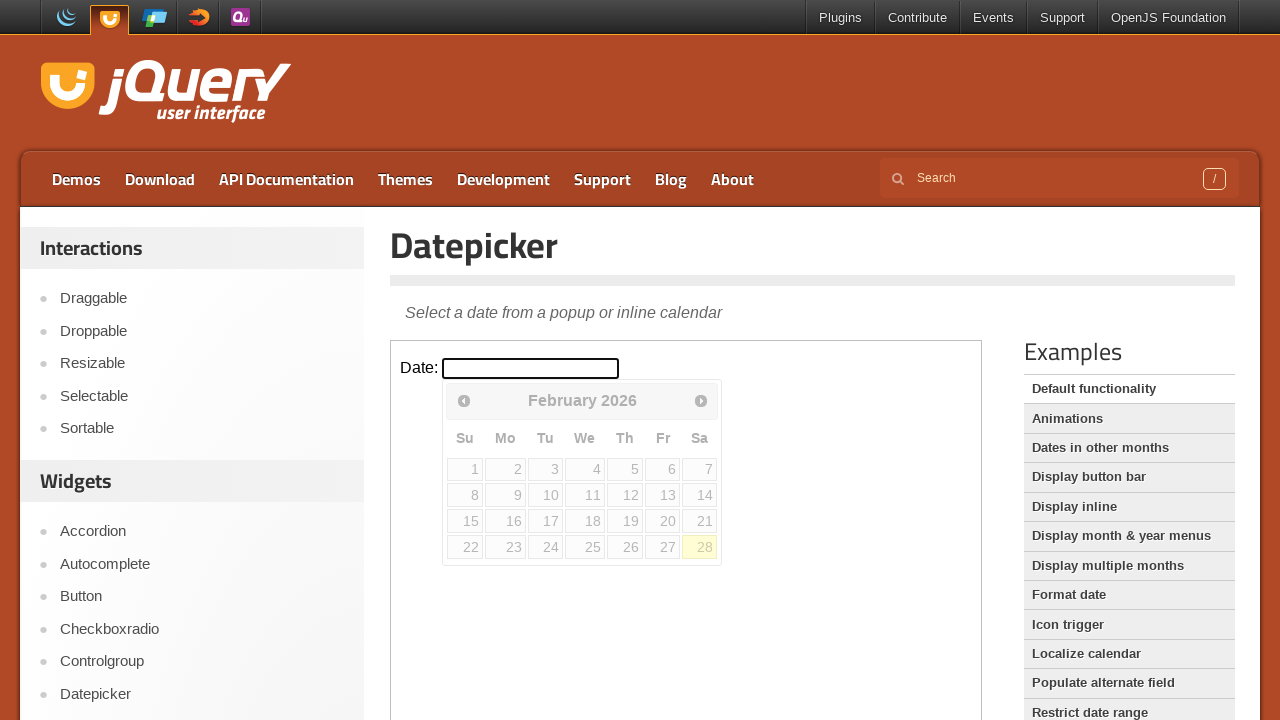

Clicked next month button (iteration 1 of 12) to navigate toward December 2020 at (701, 400) on iframe.demo-frame >> internal:control=enter-frame >> a.ui-datepicker-next span
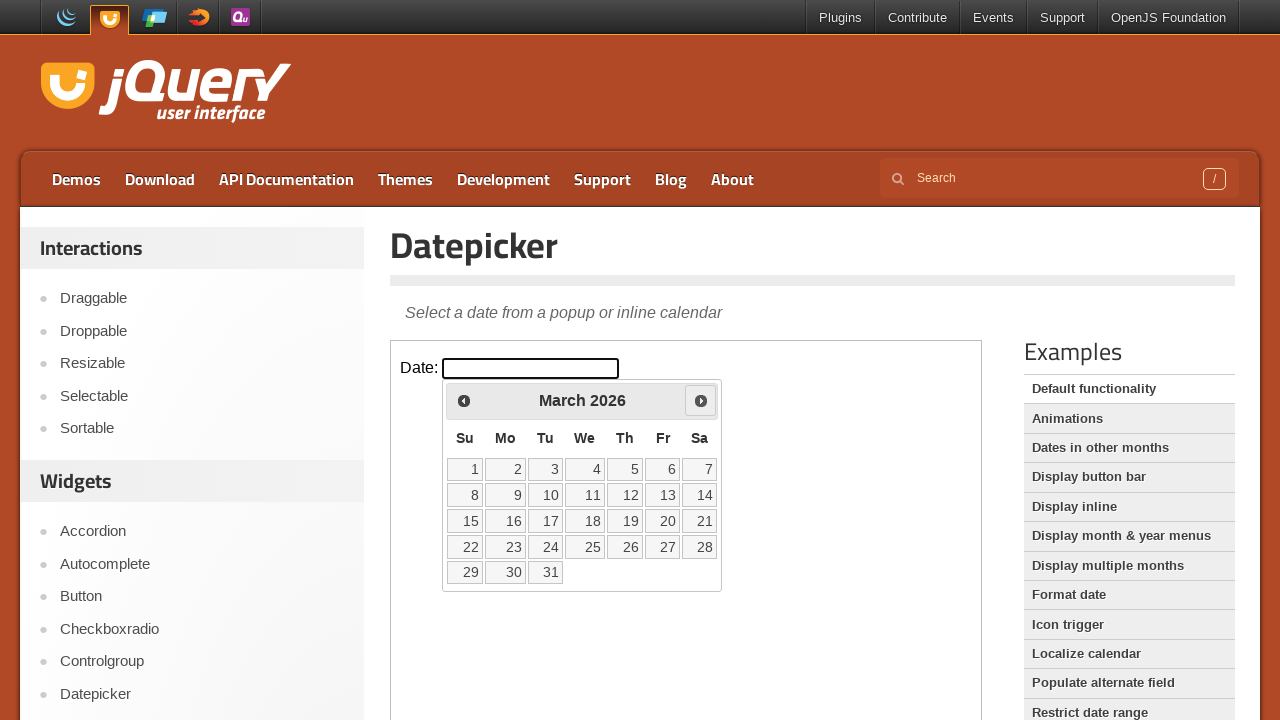

Waited 200ms for calendar animation
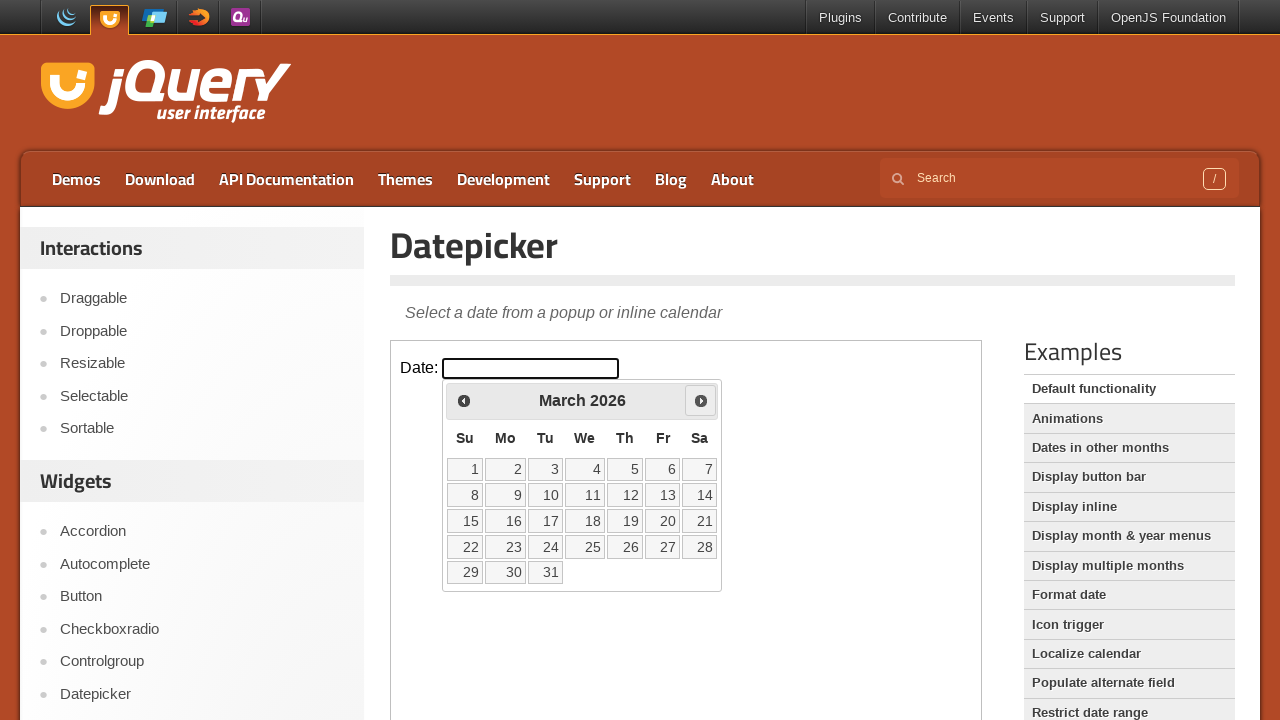

Clicked next month button (iteration 2 of 12) to navigate toward December 2020 at (701, 400) on iframe.demo-frame >> internal:control=enter-frame >> a.ui-datepicker-next span
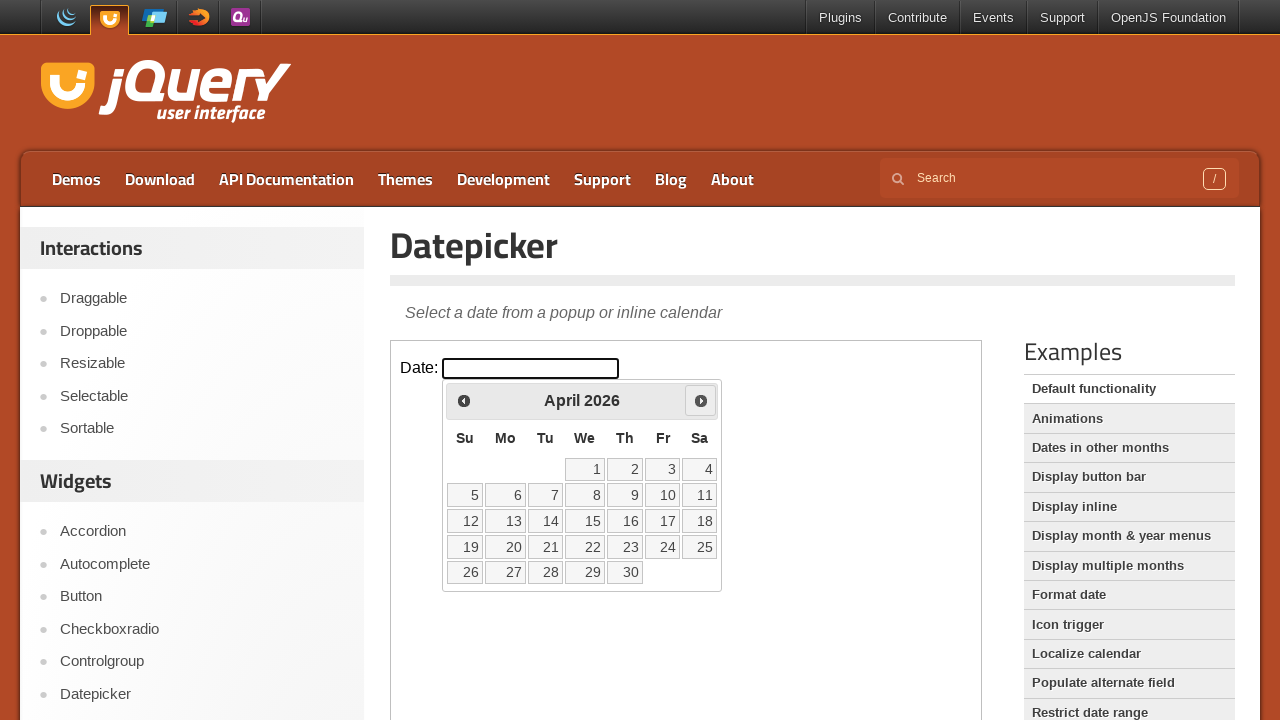

Waited 200ms for calendar animation
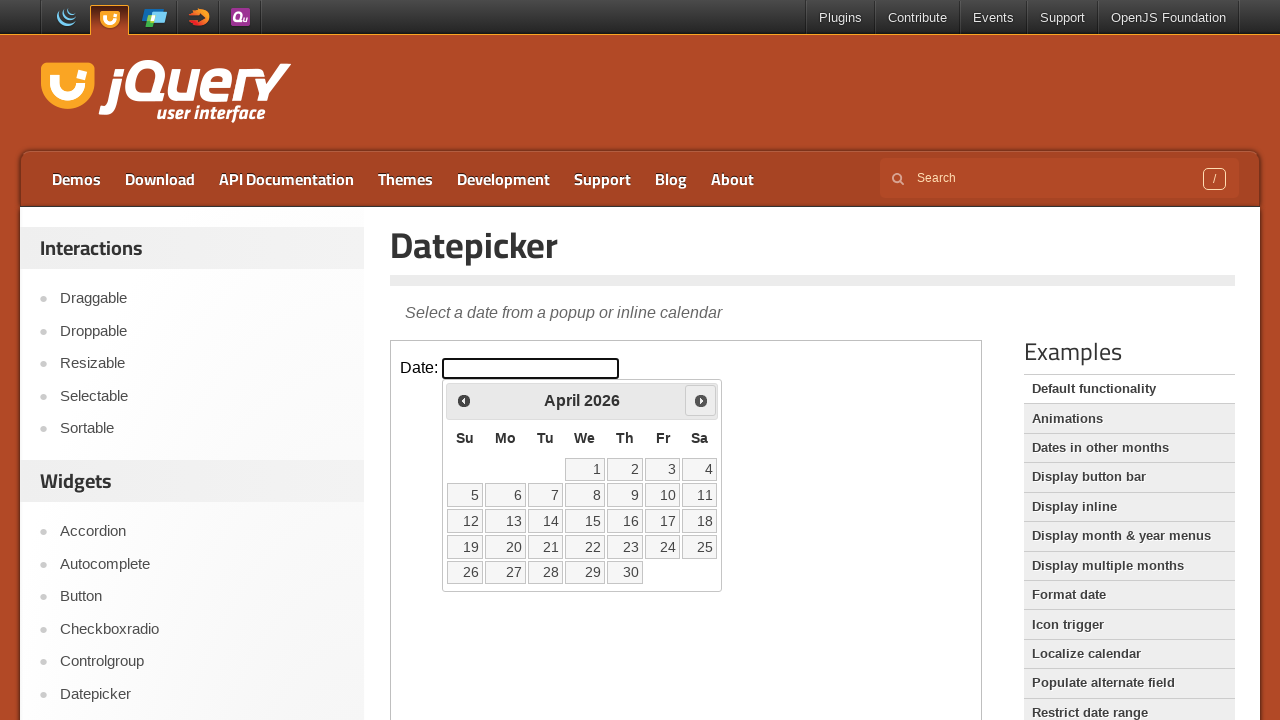

Clicked next month button (iteration 3 of 12) to navigate toward December 2020 at (701, 400) on iframe.demo-frame >> internal:control=enter-frame >> a.ui-datepicker-next span
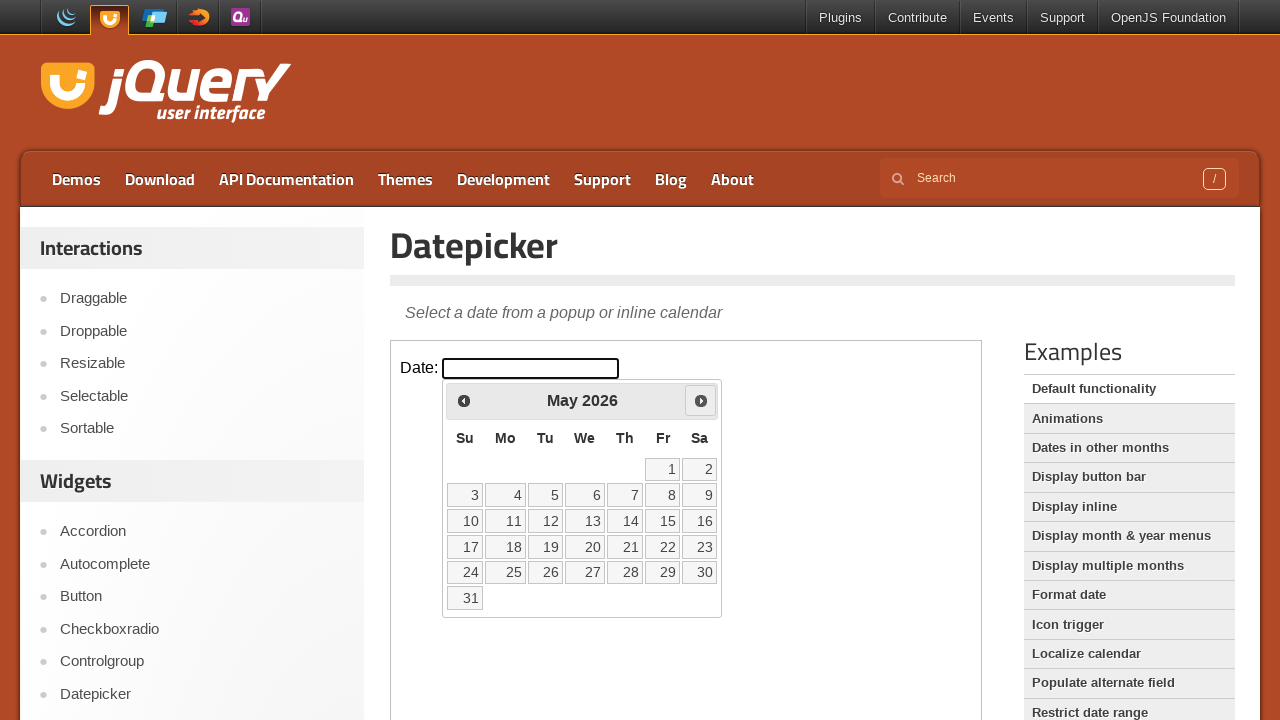

Waited 200ms for calendar animation
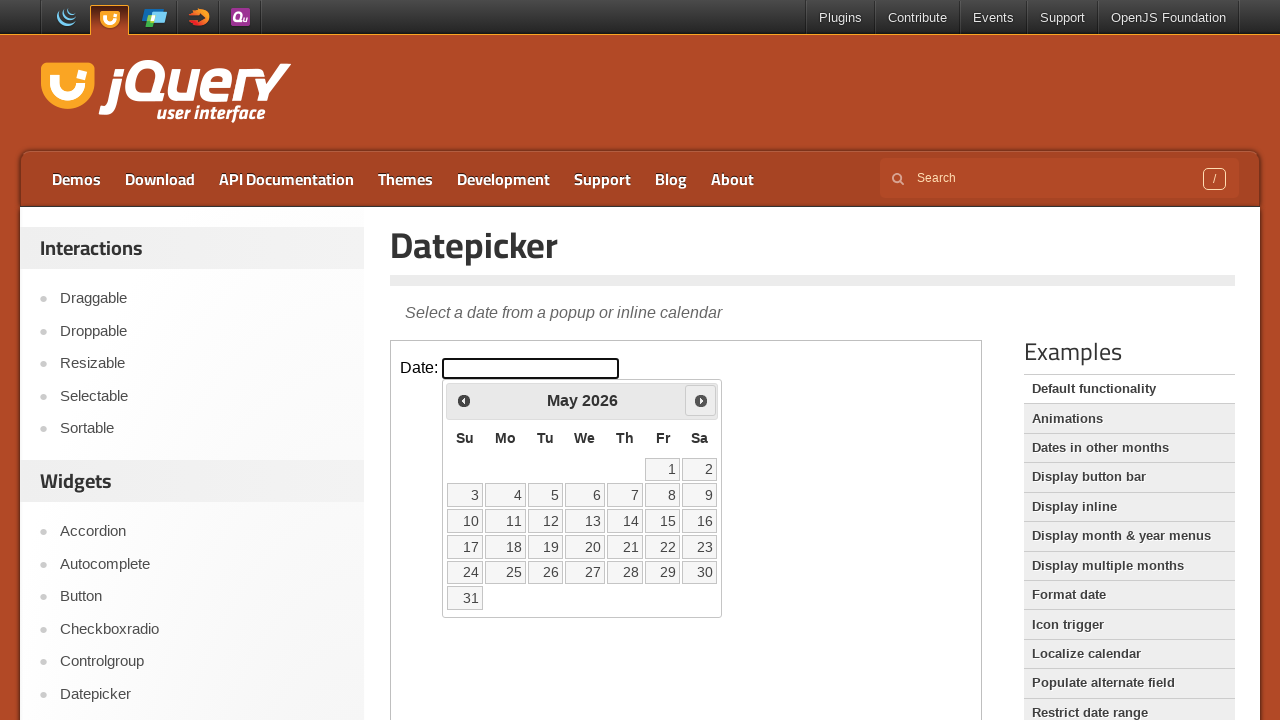

Clicked next month button (iteration 4 of 12) to navigate toward December 2020 at (701, 400) on iframe.demo-frame >> internal:control=enter-frame >> a.ui-datepicker-next span
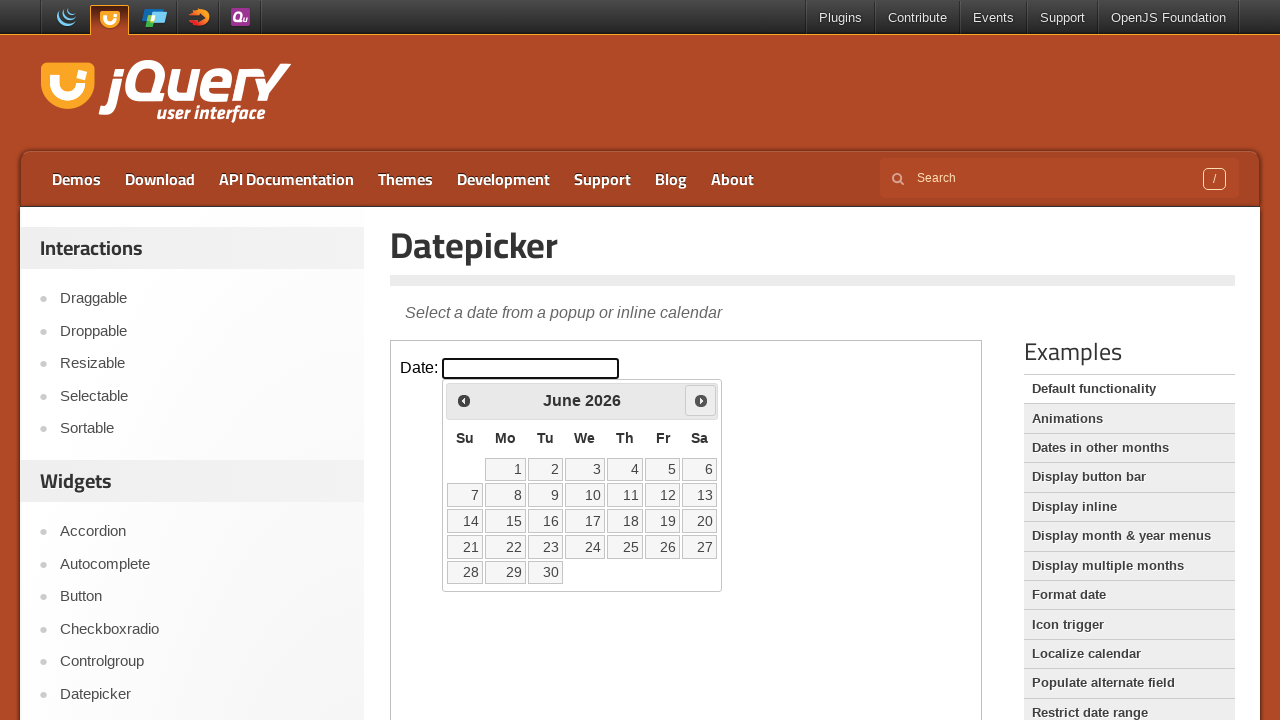

Waited 200ms for calendar animation
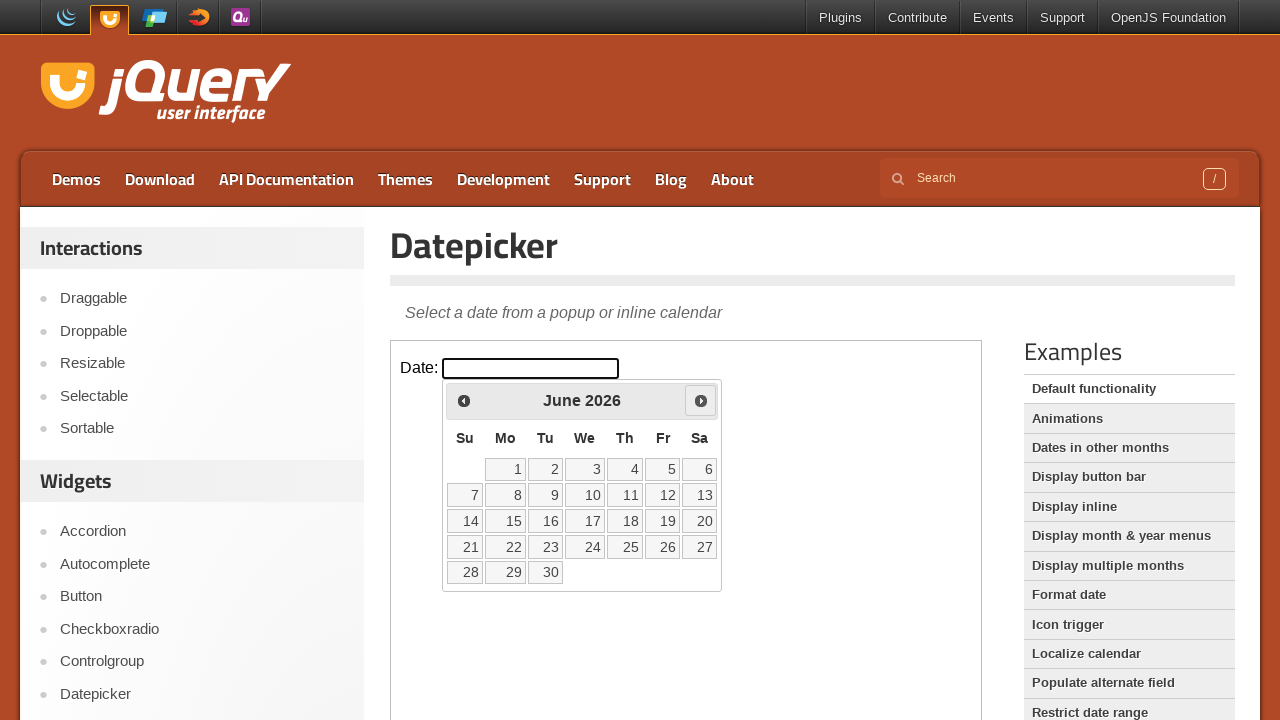

Clicked next month button (iteration 5 of 12) to navigate toward December 2020 at (701, 400) on iframe.demo-frame >> internal:control=enter-frame >> a.ui-datepicker-next span
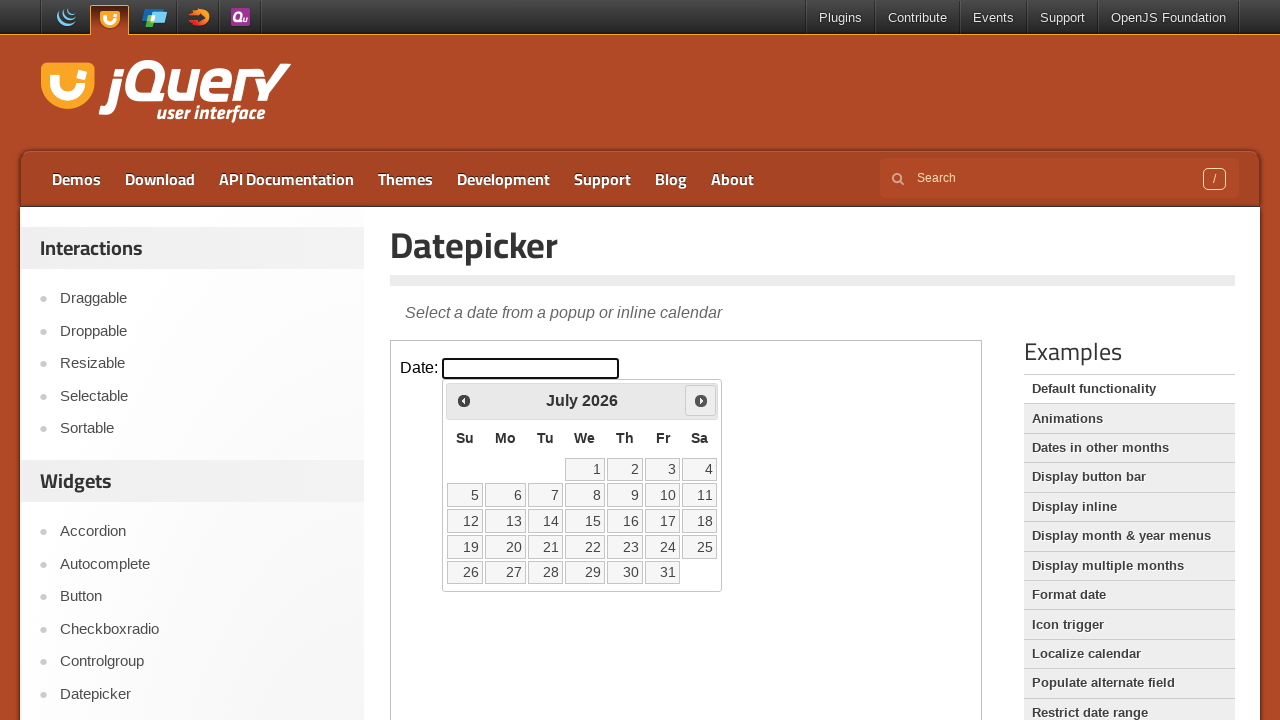

Waited 200ms for calendar animation
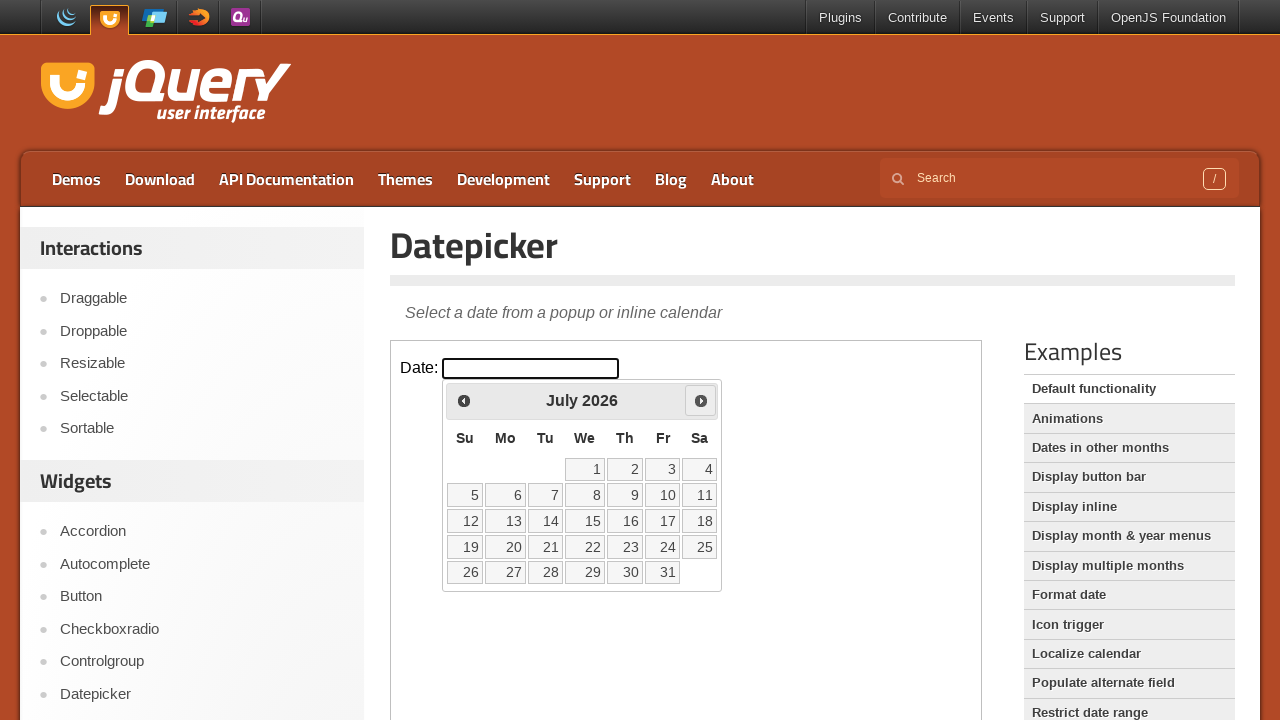

Clicked next month button (iteration 6 of 12) to navigate toward December 2020 at (701, 400) on iframe.demo-frame >> internal:control=enter-frame >> a.ui-datepicker-next span
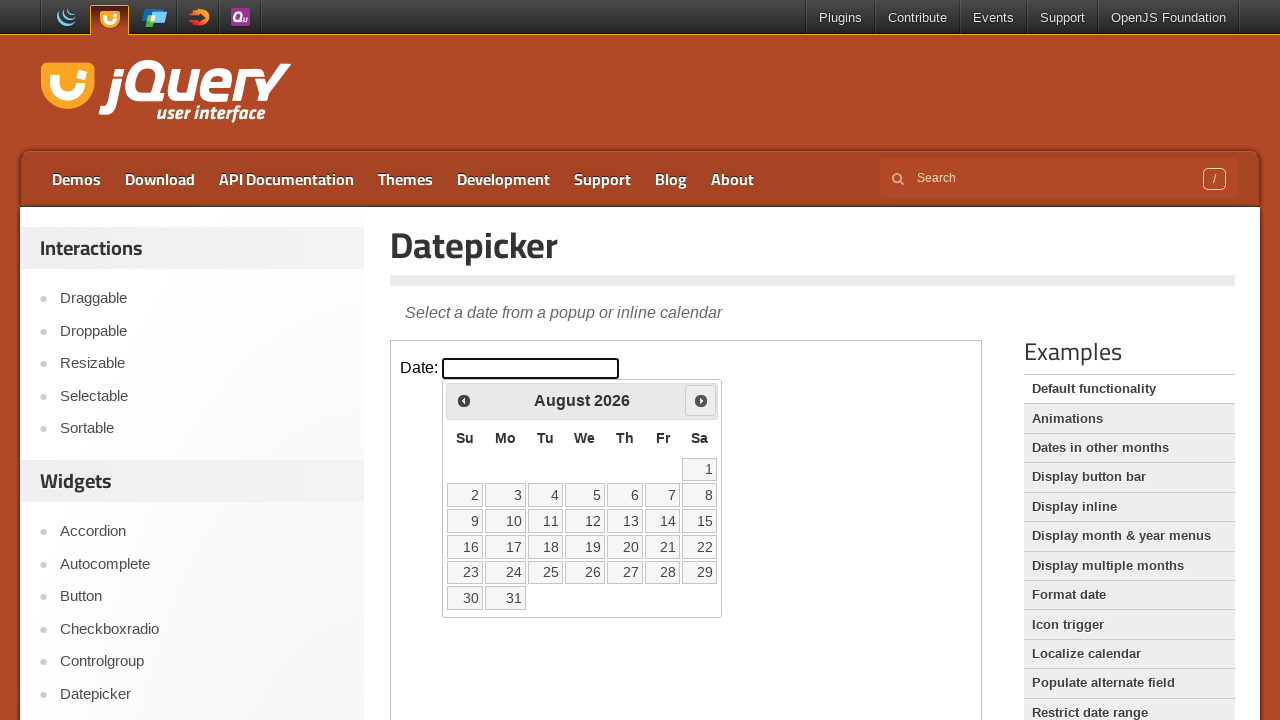

Waited 200ms for calendar animation
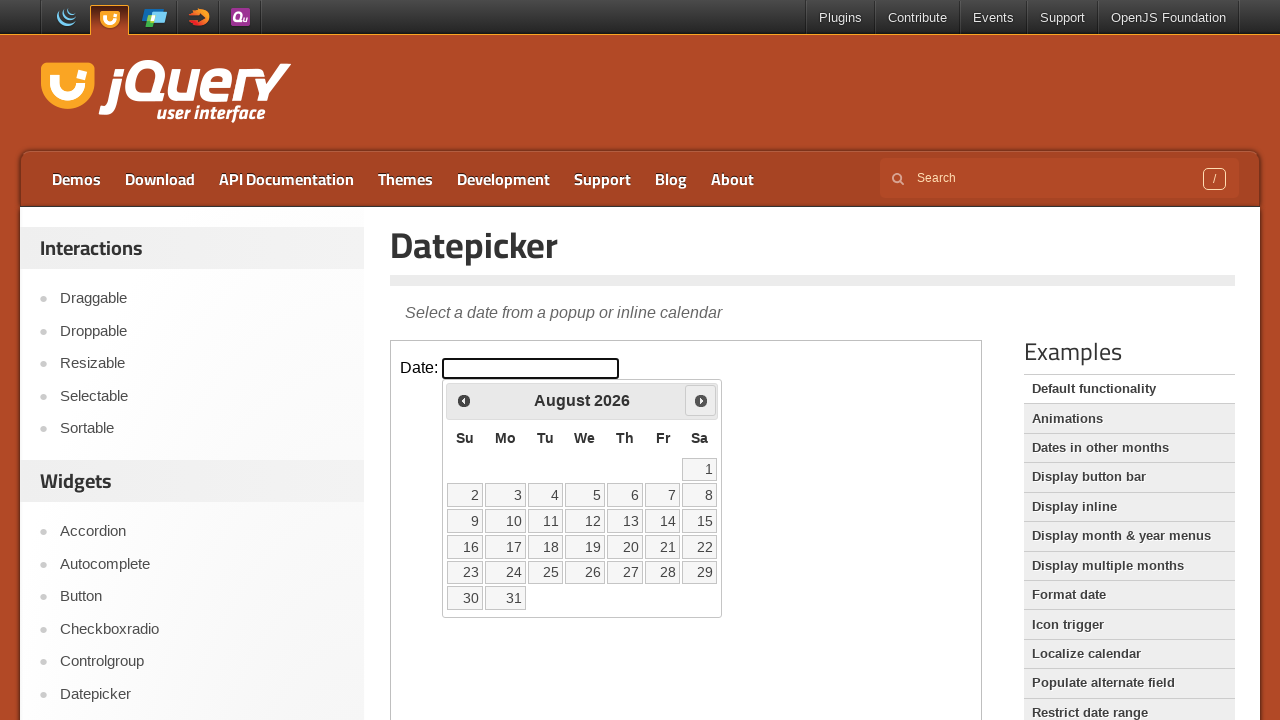

Clicked next month button (iteration 7 of 12) to navigate toward December 2020 at (701, 400) on iframe.demo-frame >> internal:control=enter-frame >> a.ui-datepicker-next span
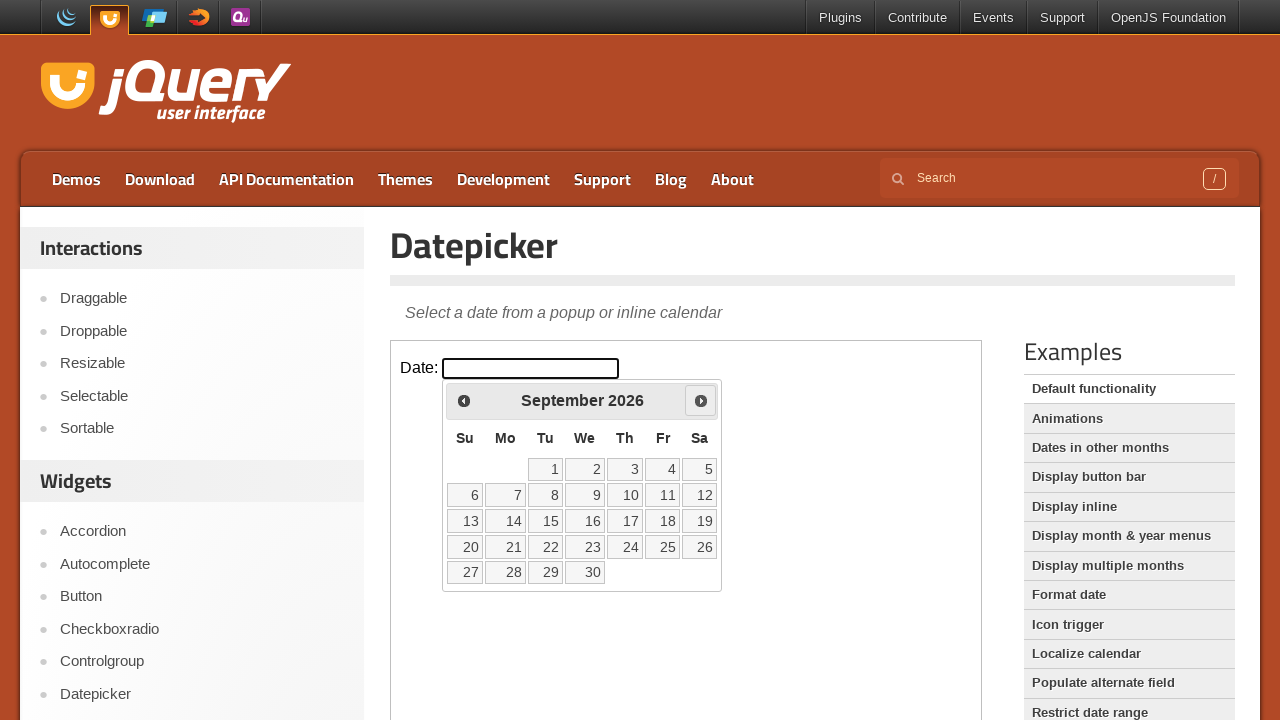

Waited 200ms for calendar animation
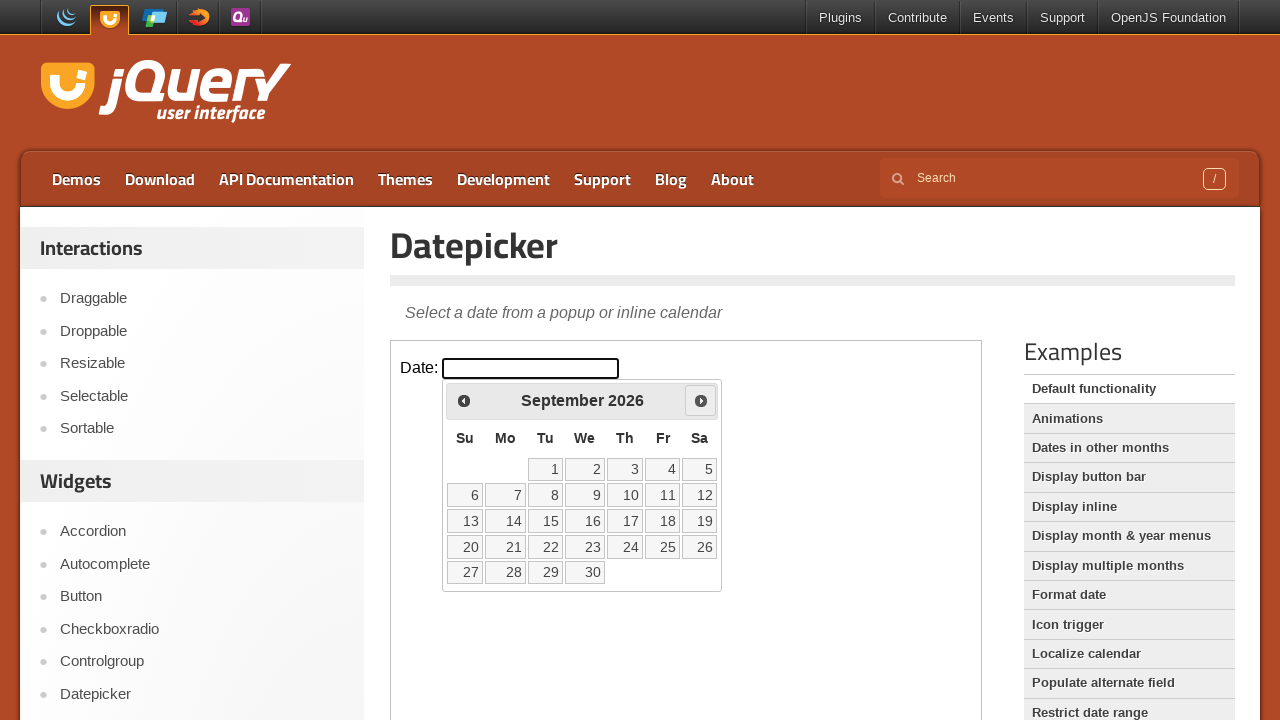

Clicked next month button (iteration 8 of 12) to navigate toward December 2020 at (701, 400) on iframe.demo-frame >> internal:control=enter-frame >> a.ui-datepicker-next span
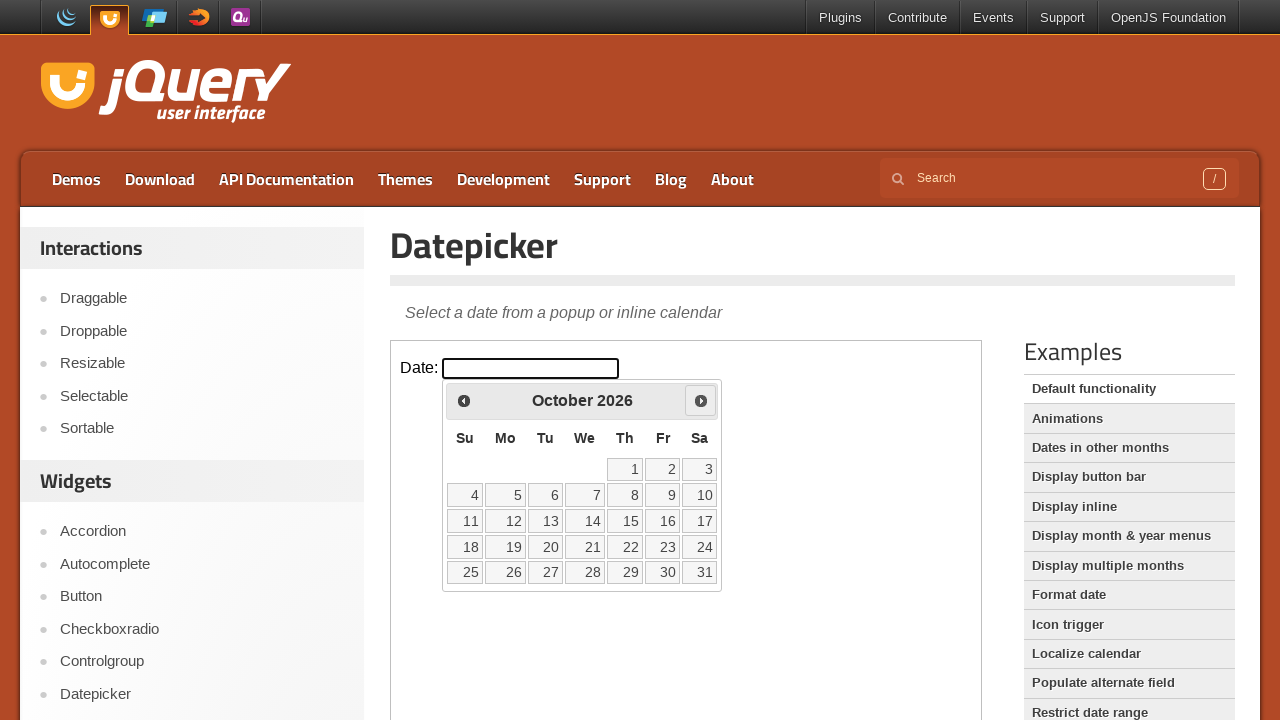

Waited 200ms for calendar animation
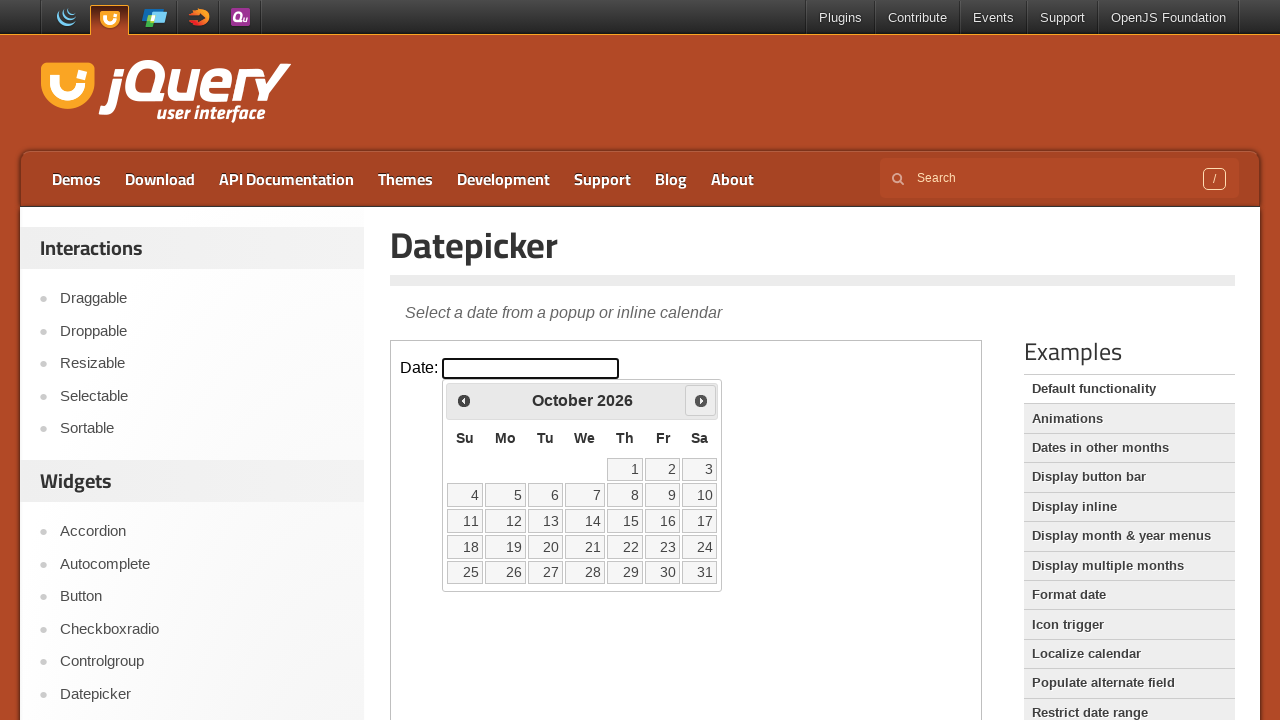

Clicked next month button (iteration 9 of 12) to navigate toward December 2020 at (701, 400) on iframe.demo-frame >> internal:control=enter-frame >> a.ui-datepicker-next span
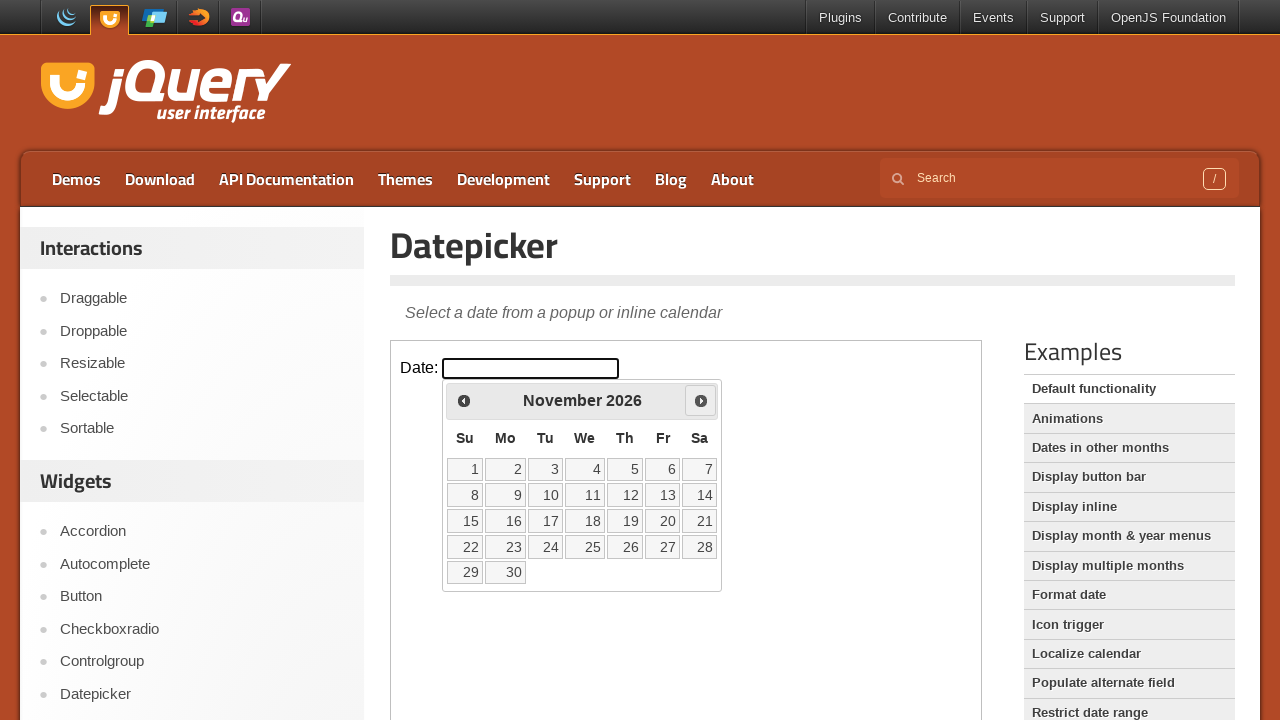

Waited 200ms for calendar animation
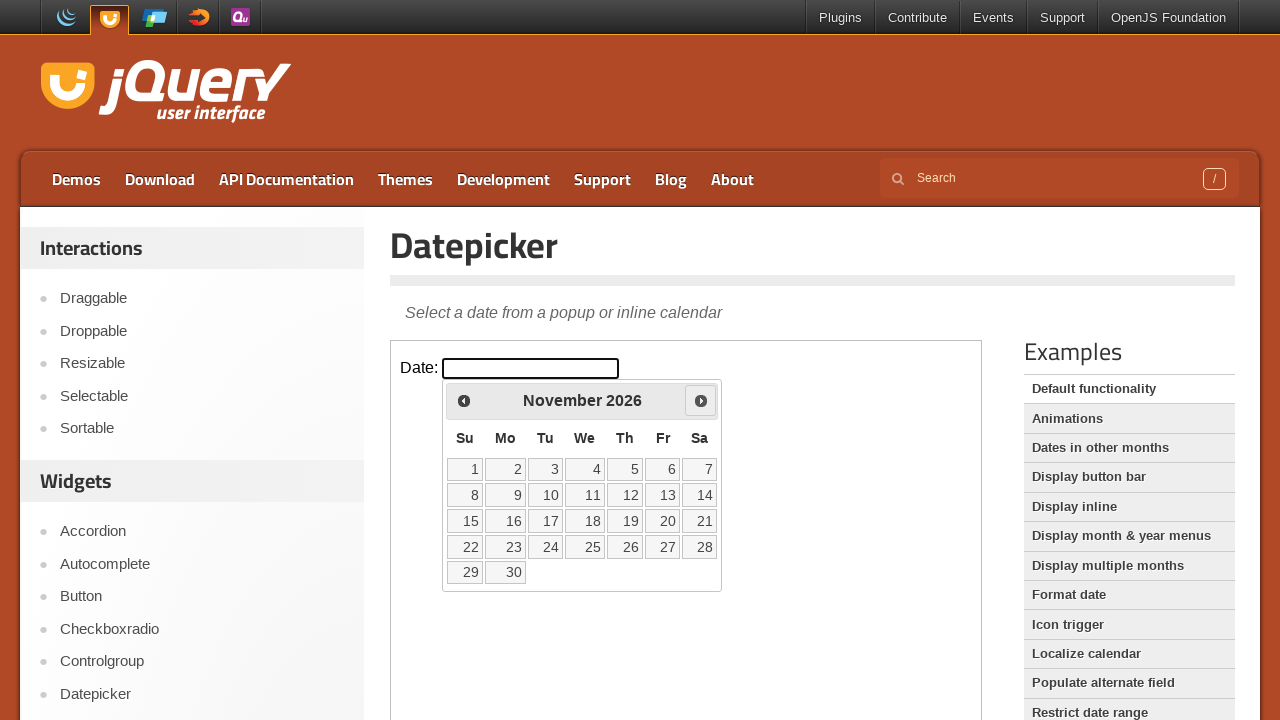

Clicked next month button (iteration 10 of 12) to navigate toward December 2020 at (701, 400) on iframe.demo-frame >> internal:control=enter-frame >> a.ui-datepicker-next span
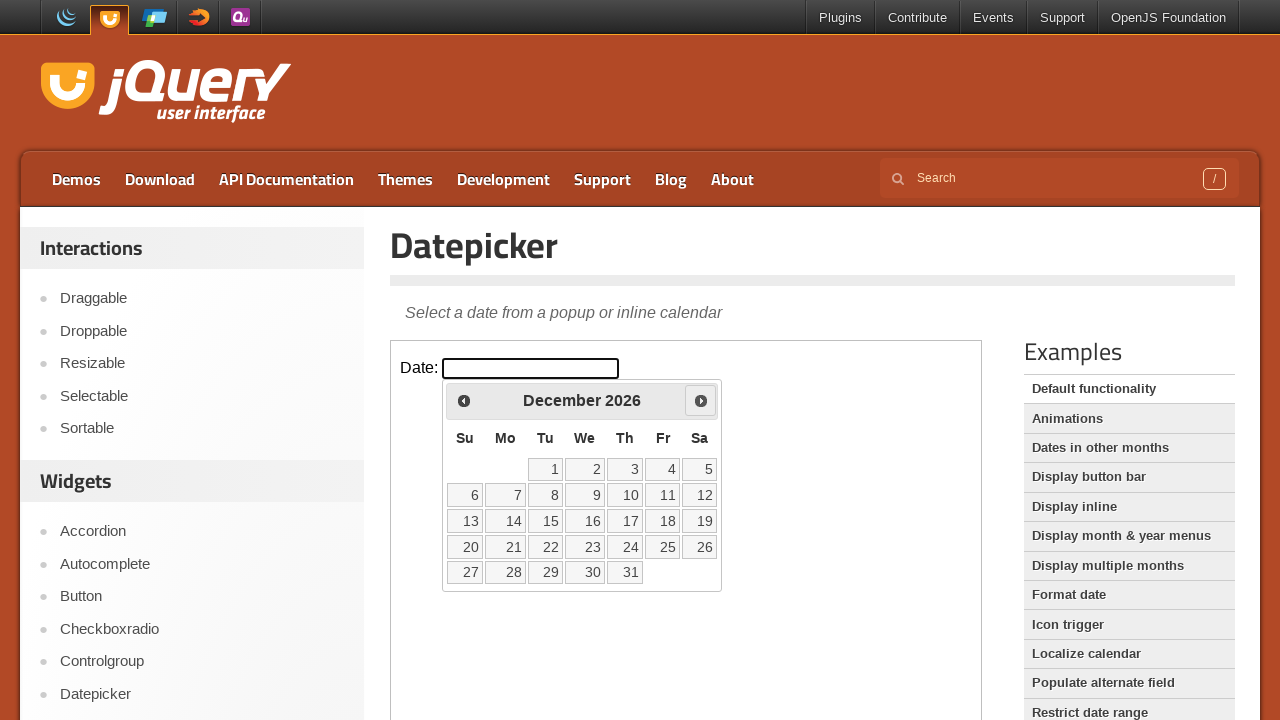

Waited 200ms for calendar animation
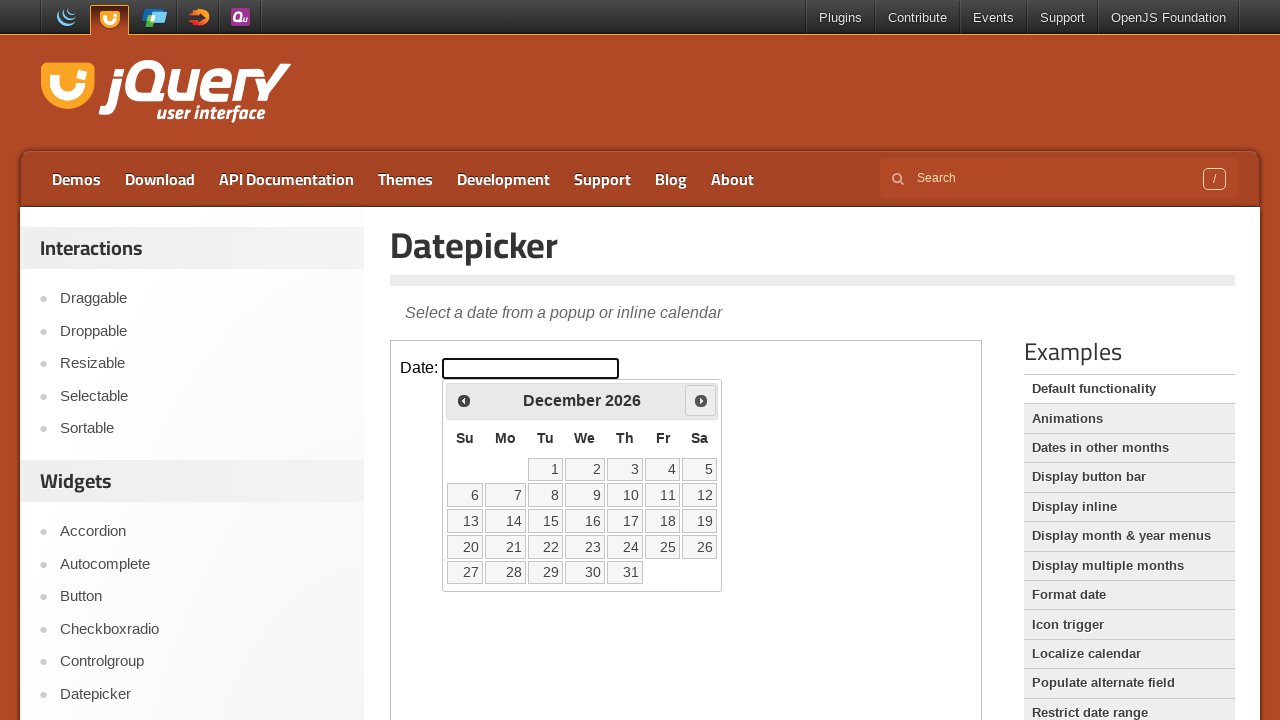

Clicked next month button (iteration 11 of 12) to navigate toward December 2020 at (701, 400) on iframe.demo-frame >> internal:control=enter-frame >> a.ui-datepicker-next span
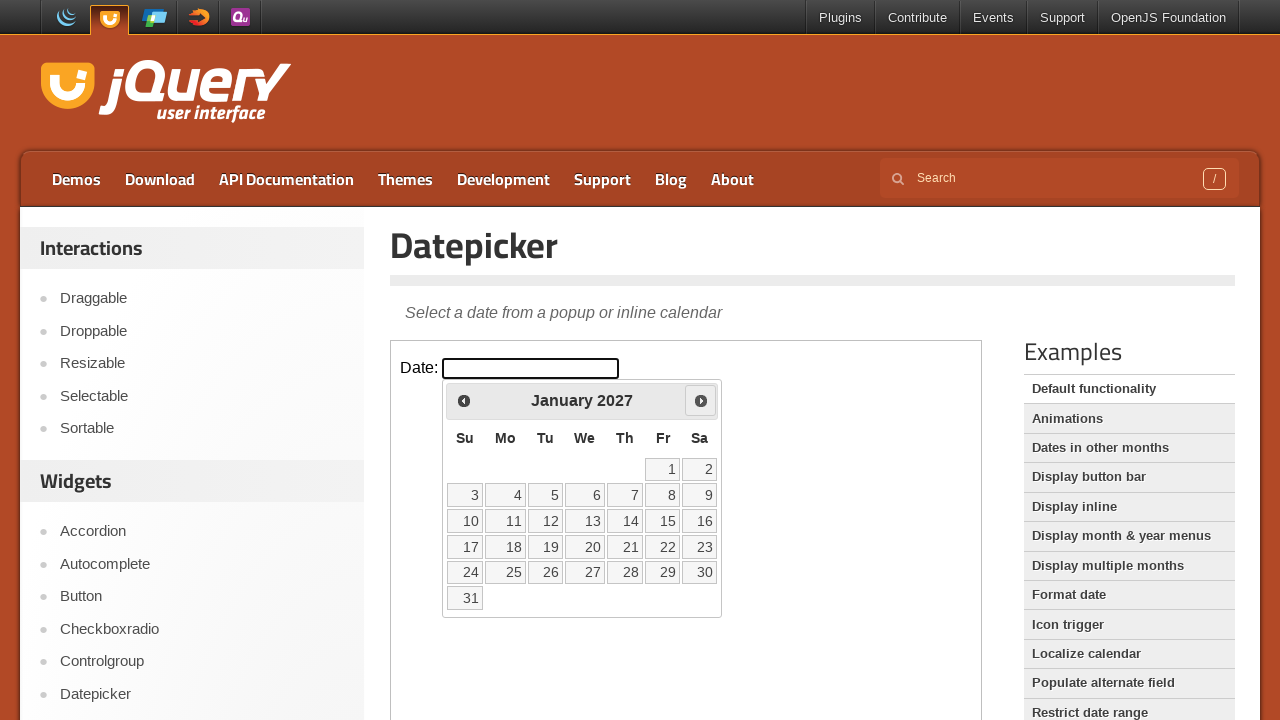

Waited 200ms for calendar animation
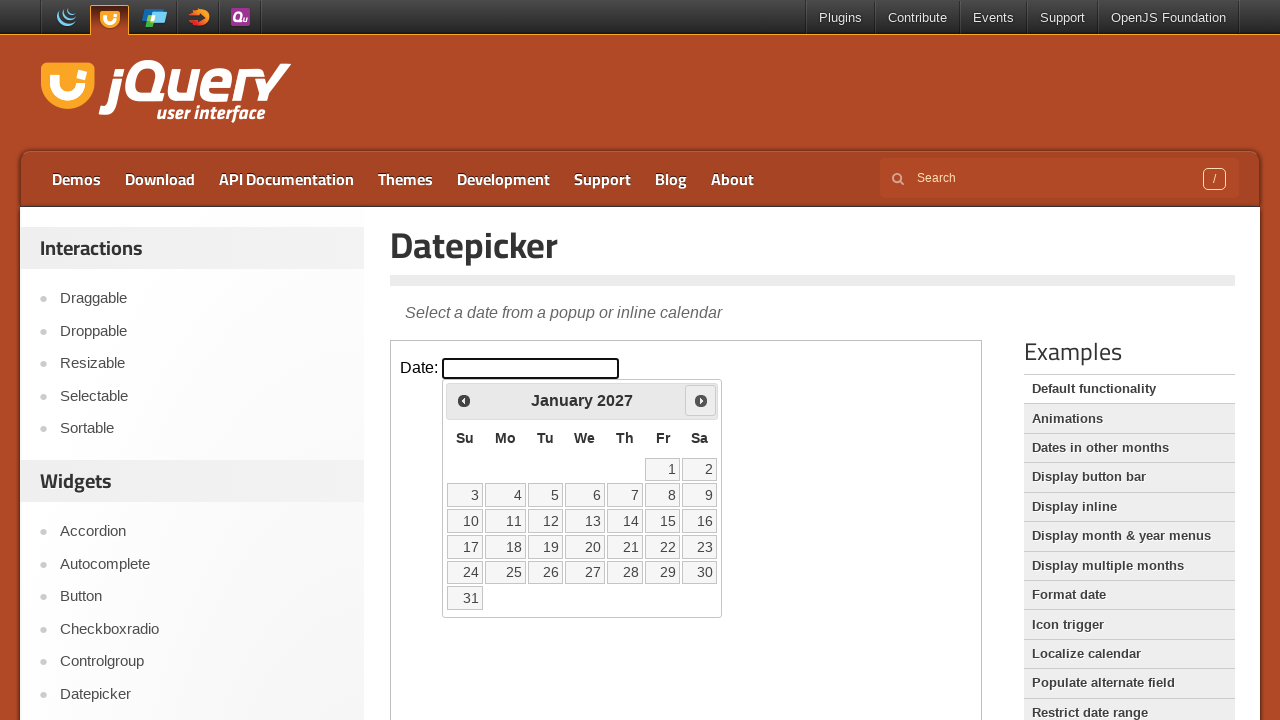

Clicked next month button (iteration 12 of 12) to navigate toward December 2020 at (701, 400) on iframe.demo-frame >> internal:control=enter-frame >> a.ui-datepicker-next span
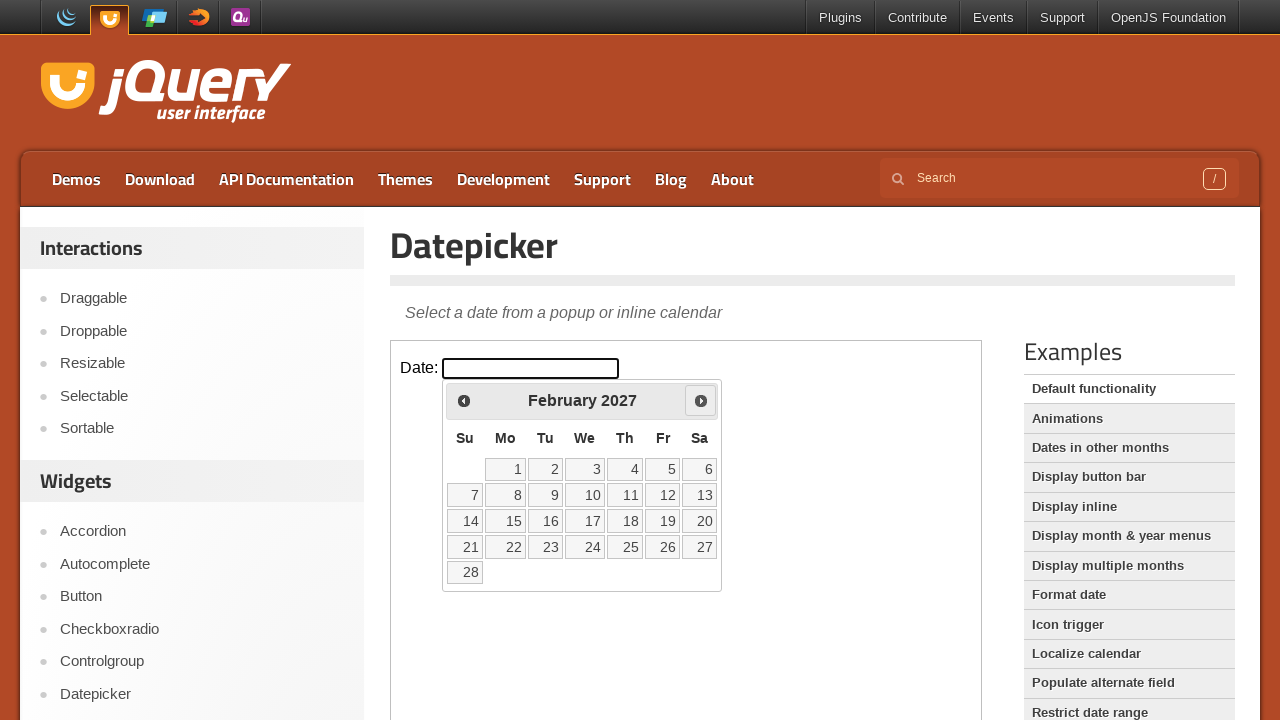

Waited 200ms for calendar animation
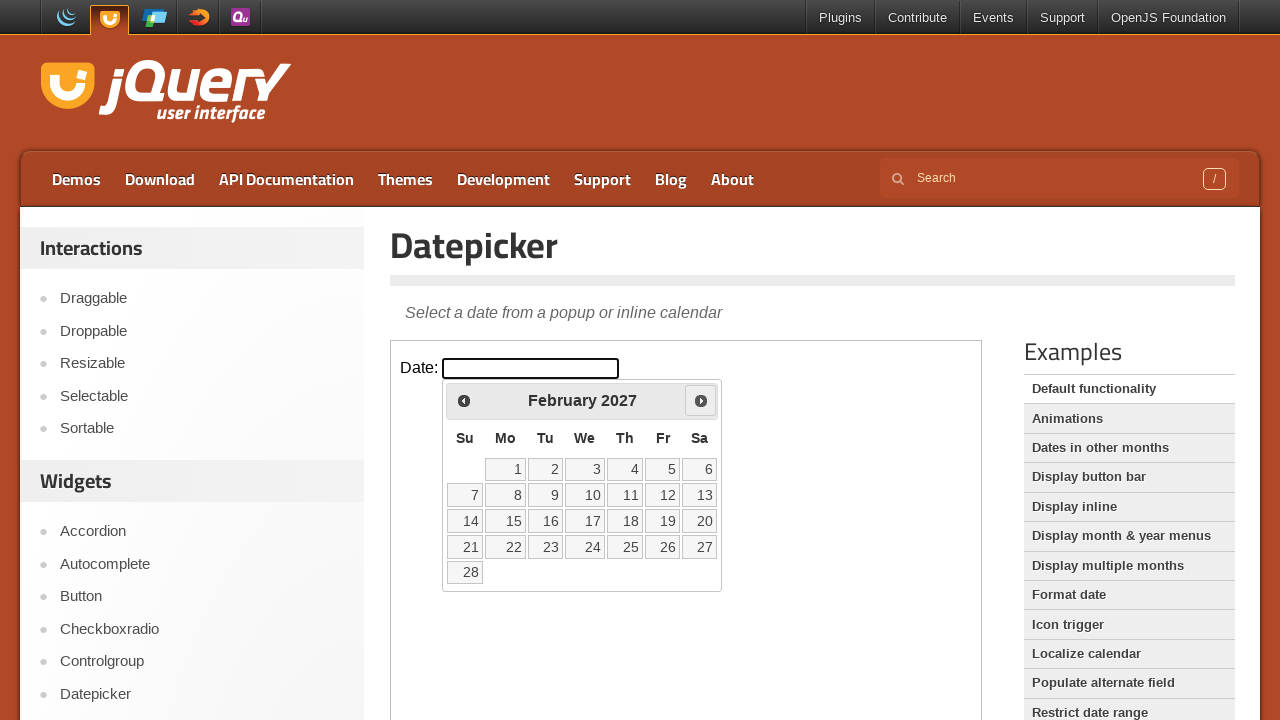

Selected day 15 from the December 2020 calendar at (506, 521) on iframe.demo-frame >> internal:control=enter-frame >> table.ui-datepicker-calenda
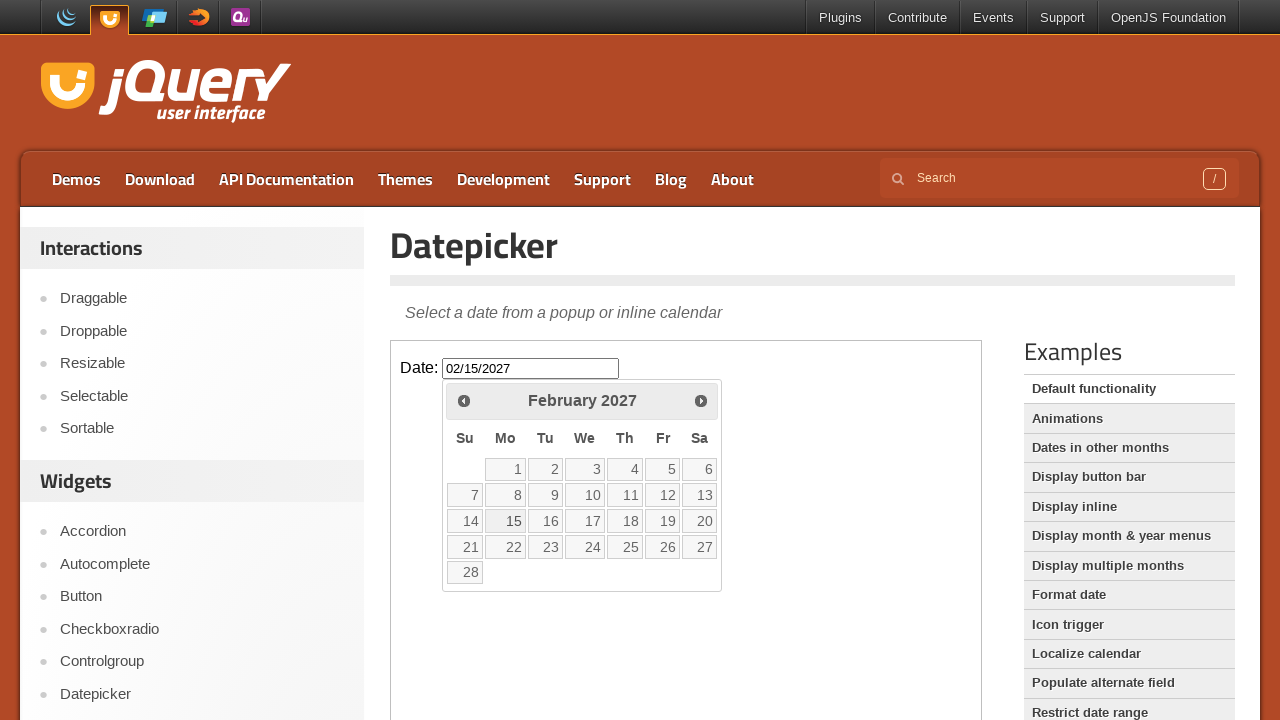

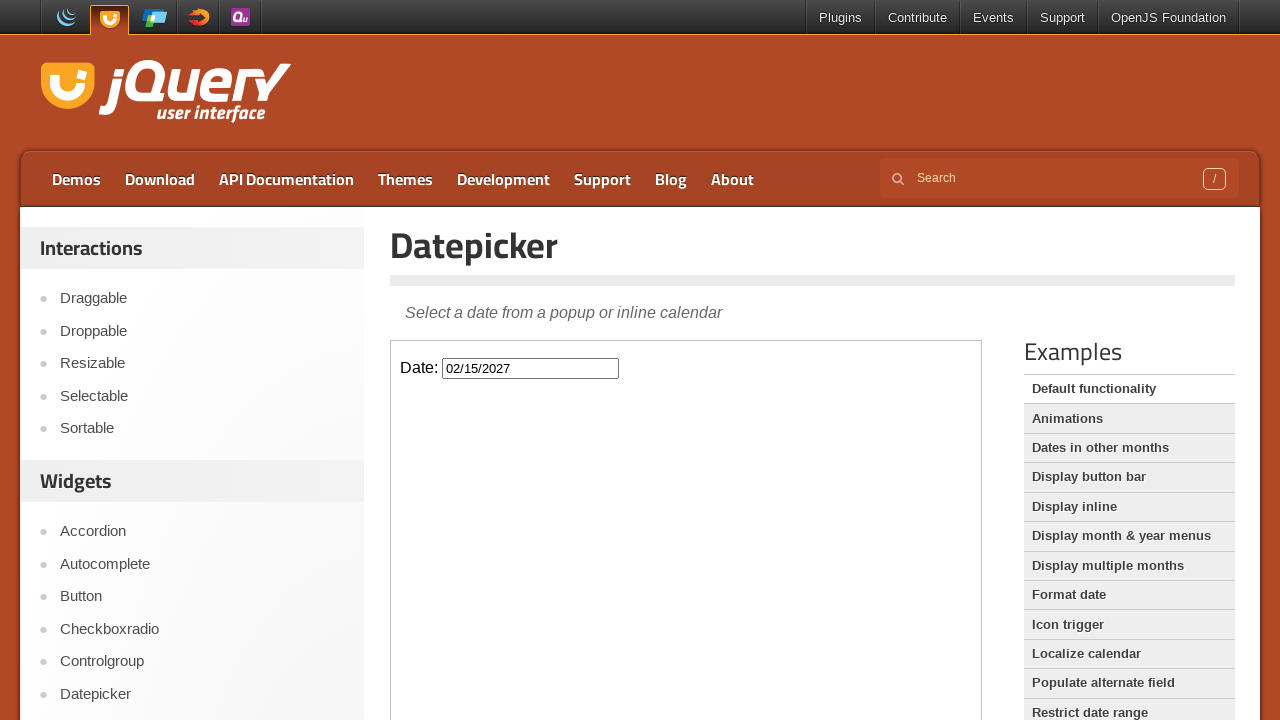